Navigates to Top List menu and clicks on the Top Rated Esoteric Languages submenu to verify the page header

Starting URL: http://www.99-bottles-of-beer.net/

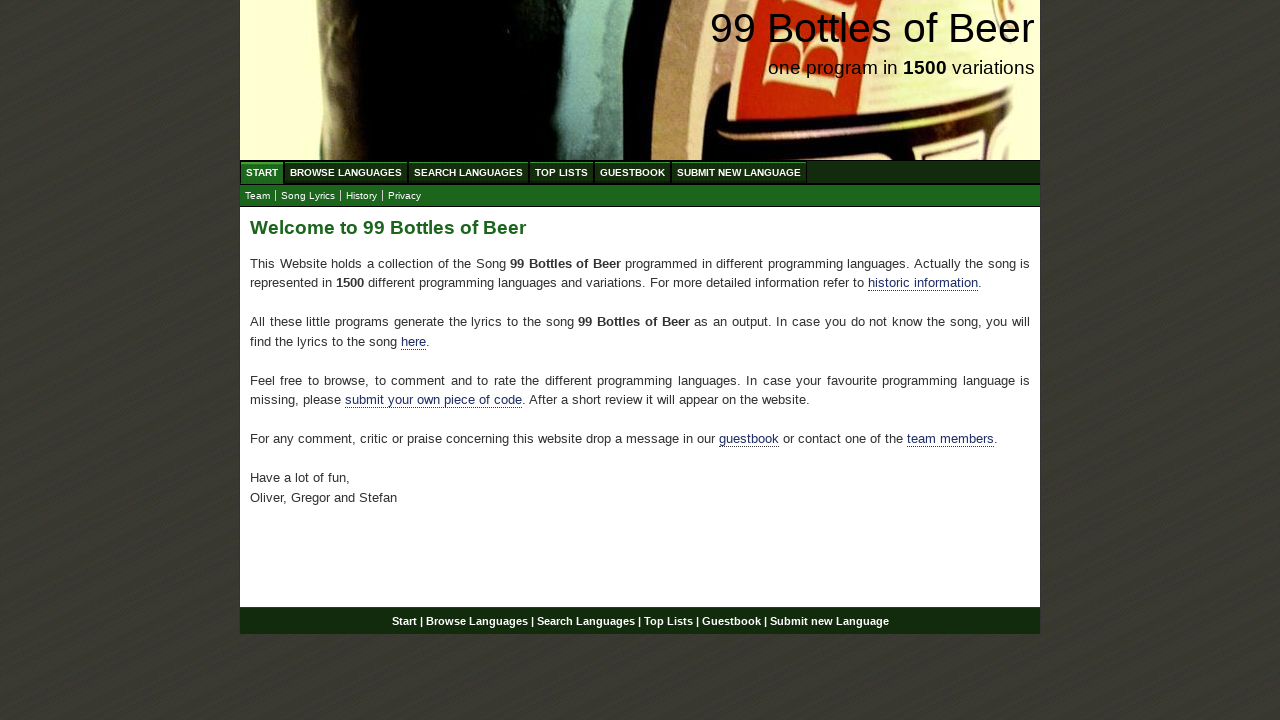

Clicked on Top List menu at (562, 172) on text=Top List
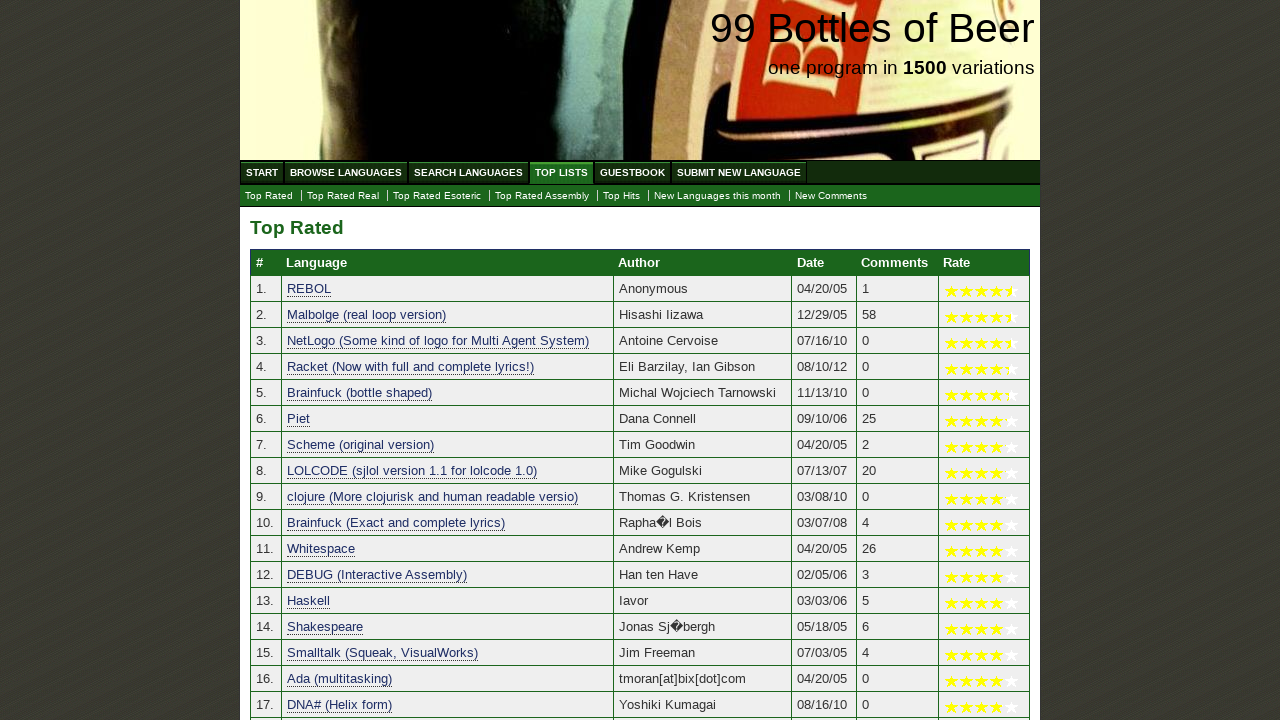

Clicked on Esoteric submenu at (437, 196) on text=Esoteric
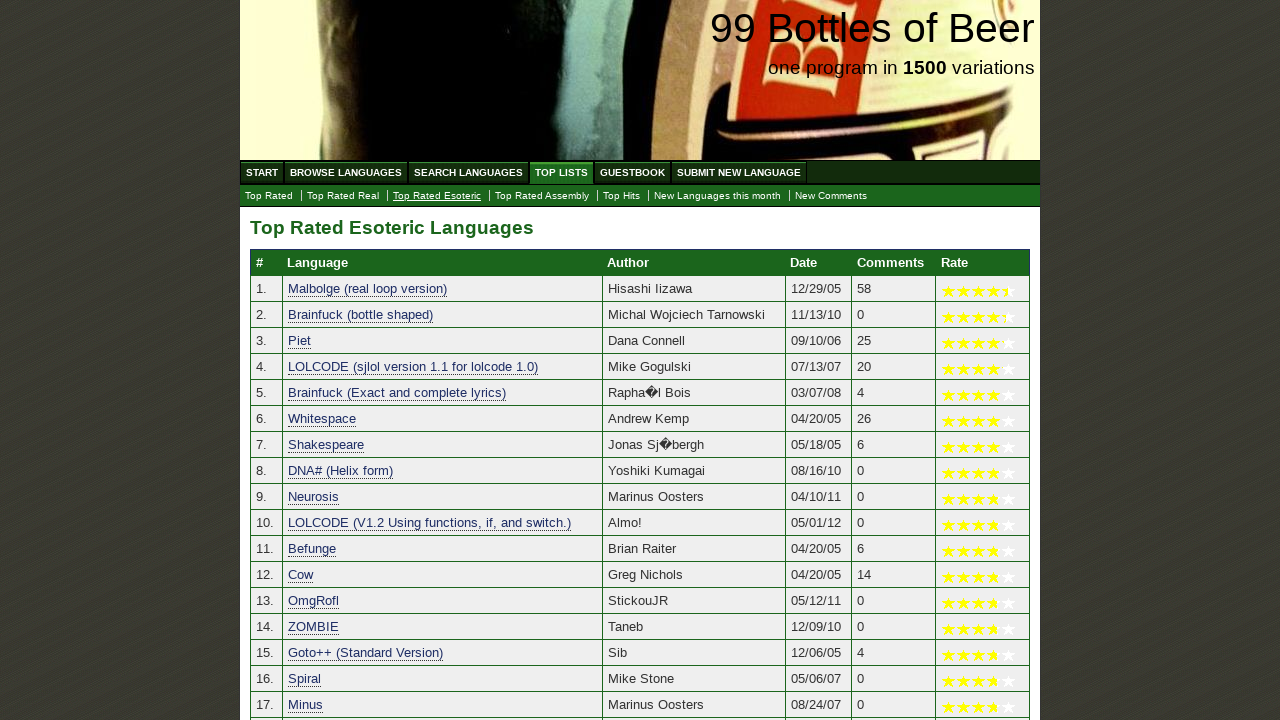

Page header loaded - Top Rated Esoteric Languages page displayed
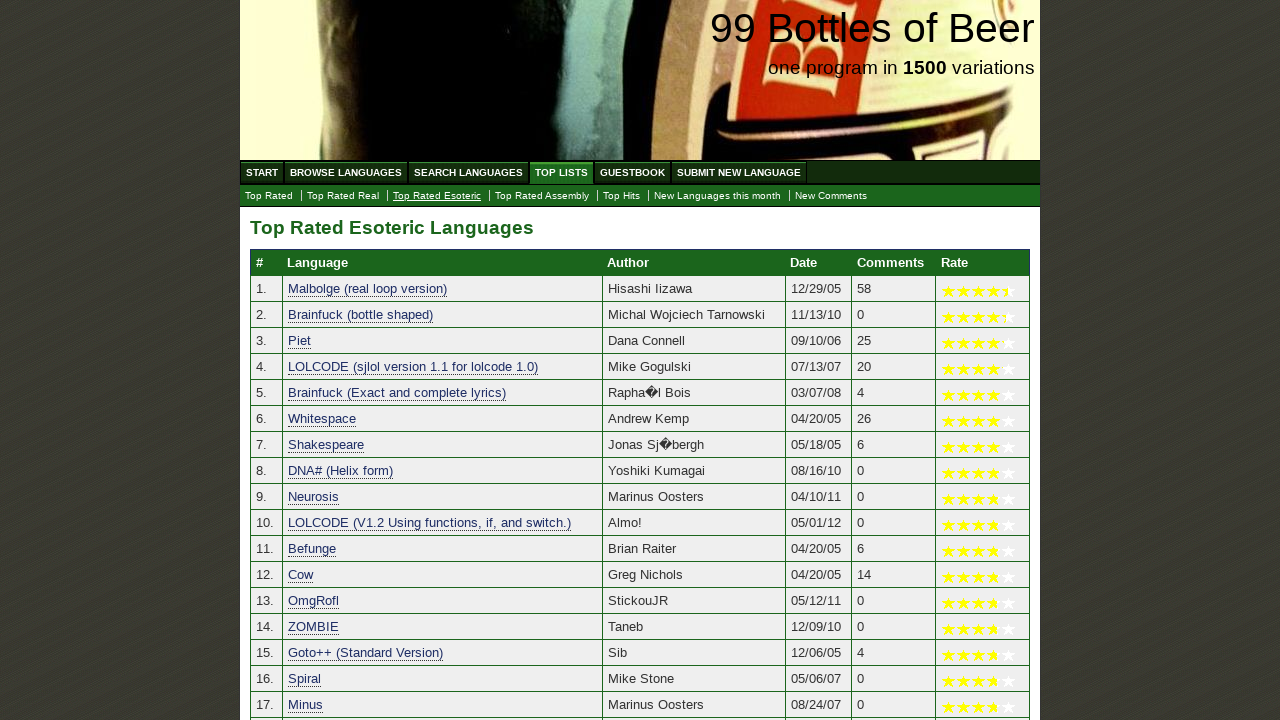

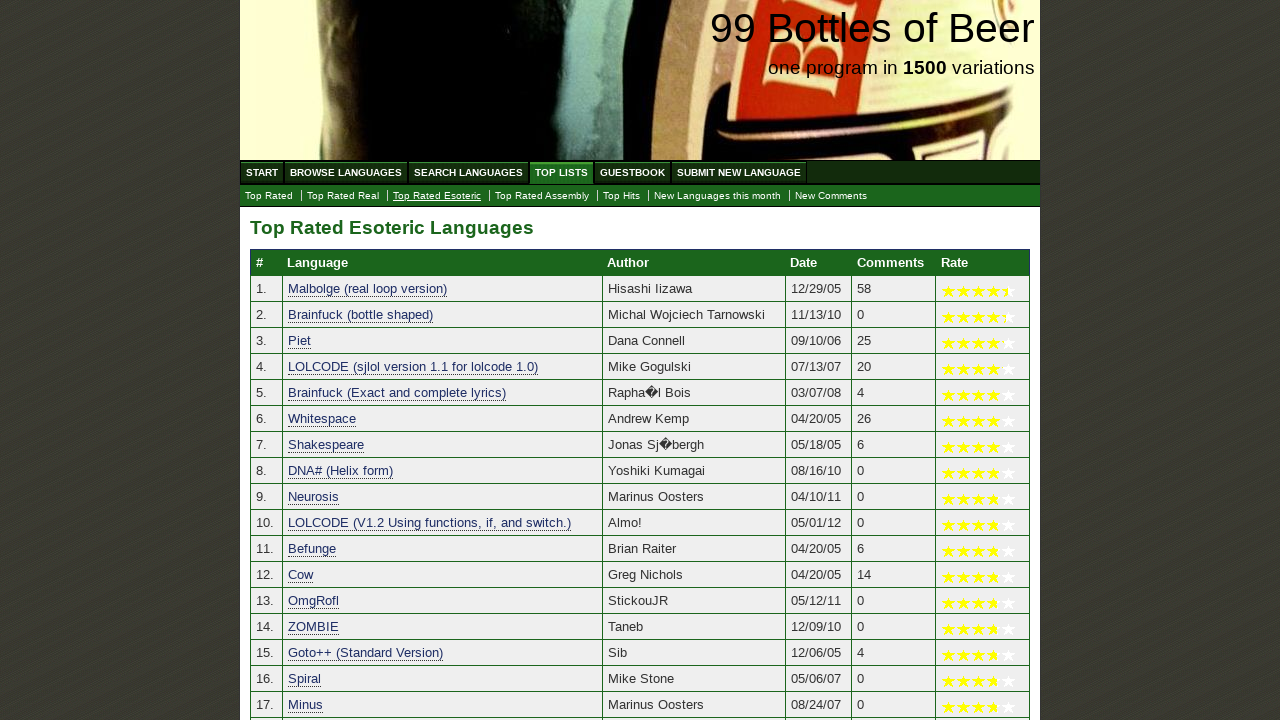